Tests text area input by sending keys, clearing the field, and entering new multi-line text

Starting URL: https://kristinek.github.io/site/examples/actions

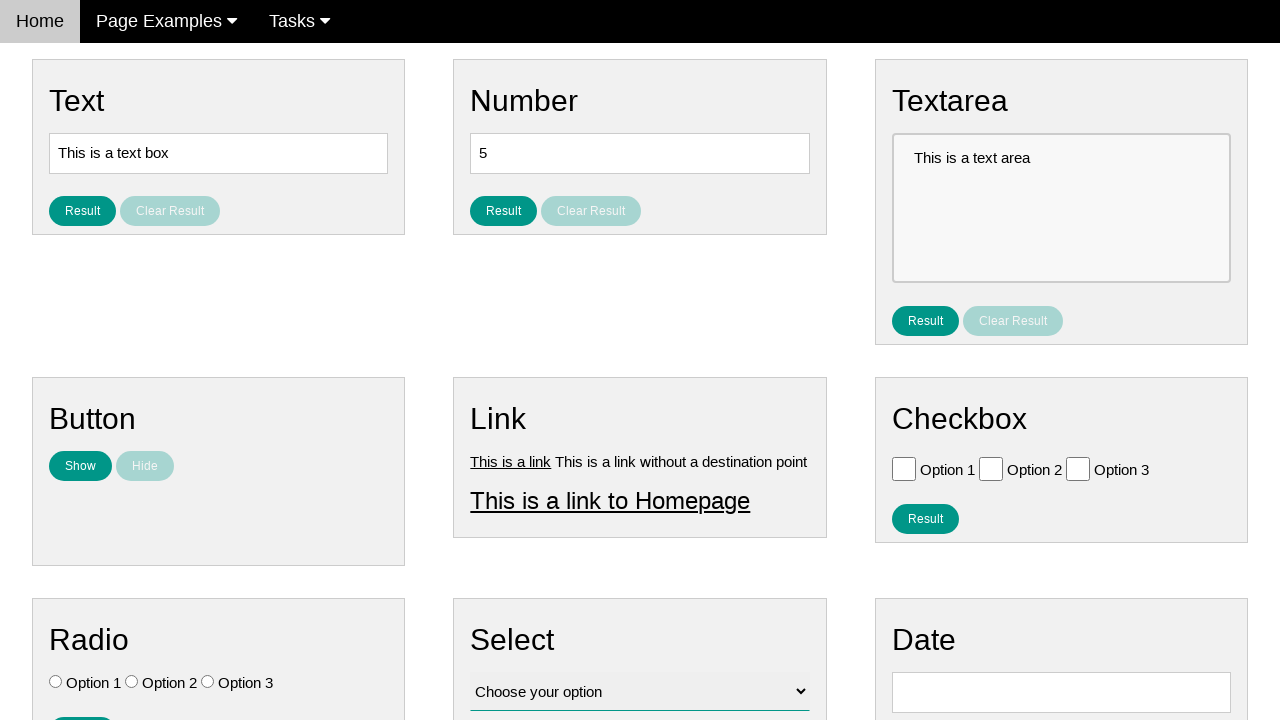

Located text area element with id 'text_area'
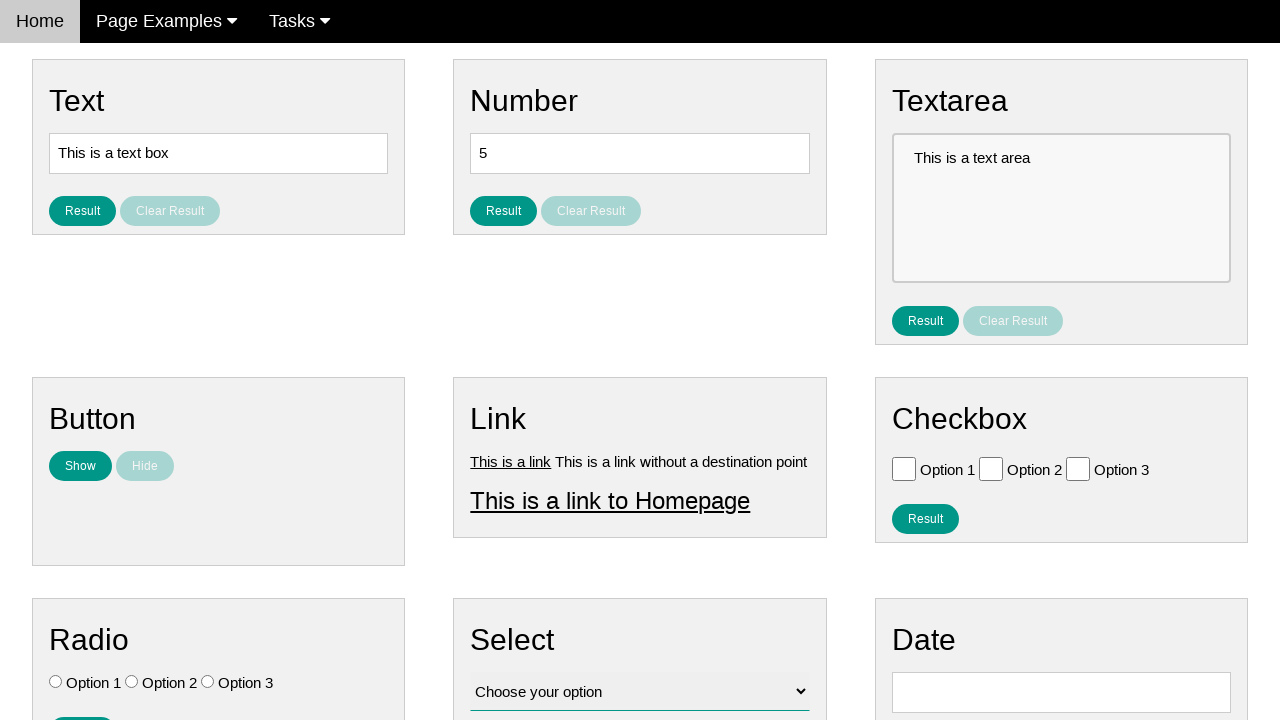

Verified initial text area value is 'This is a text area'
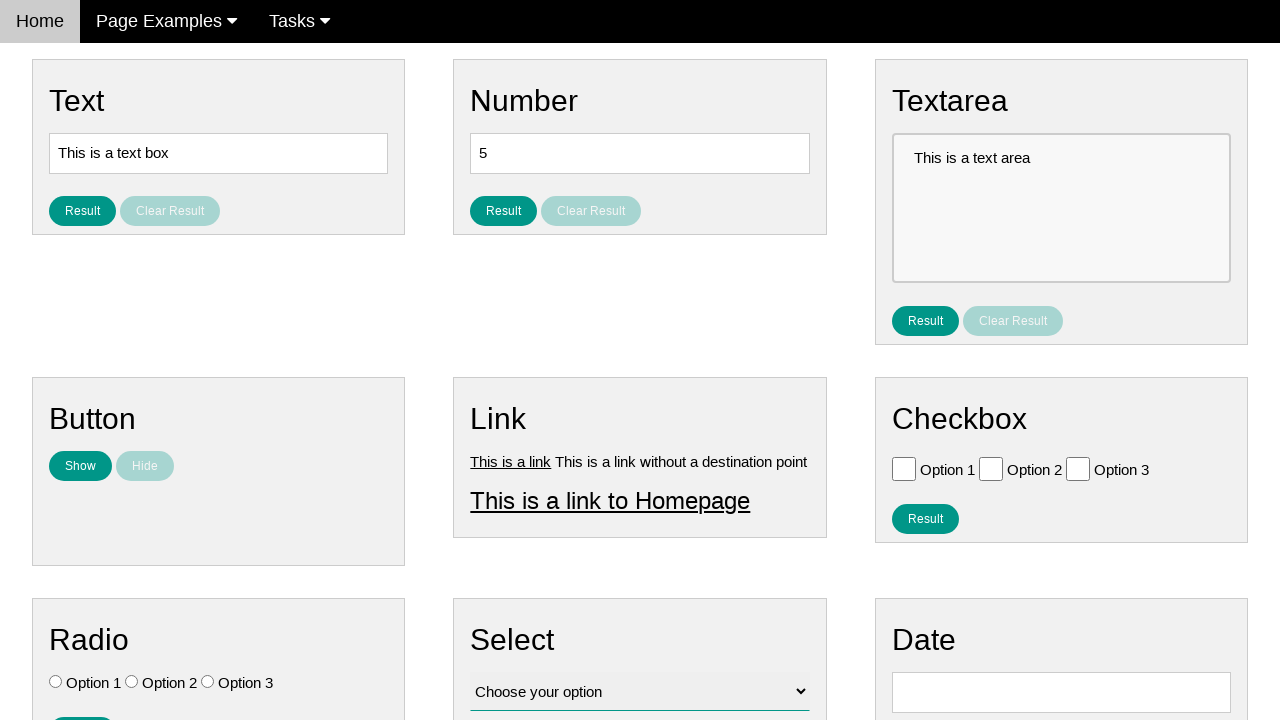

Filled text area with 'This is a text area sending some keys' on #text_area
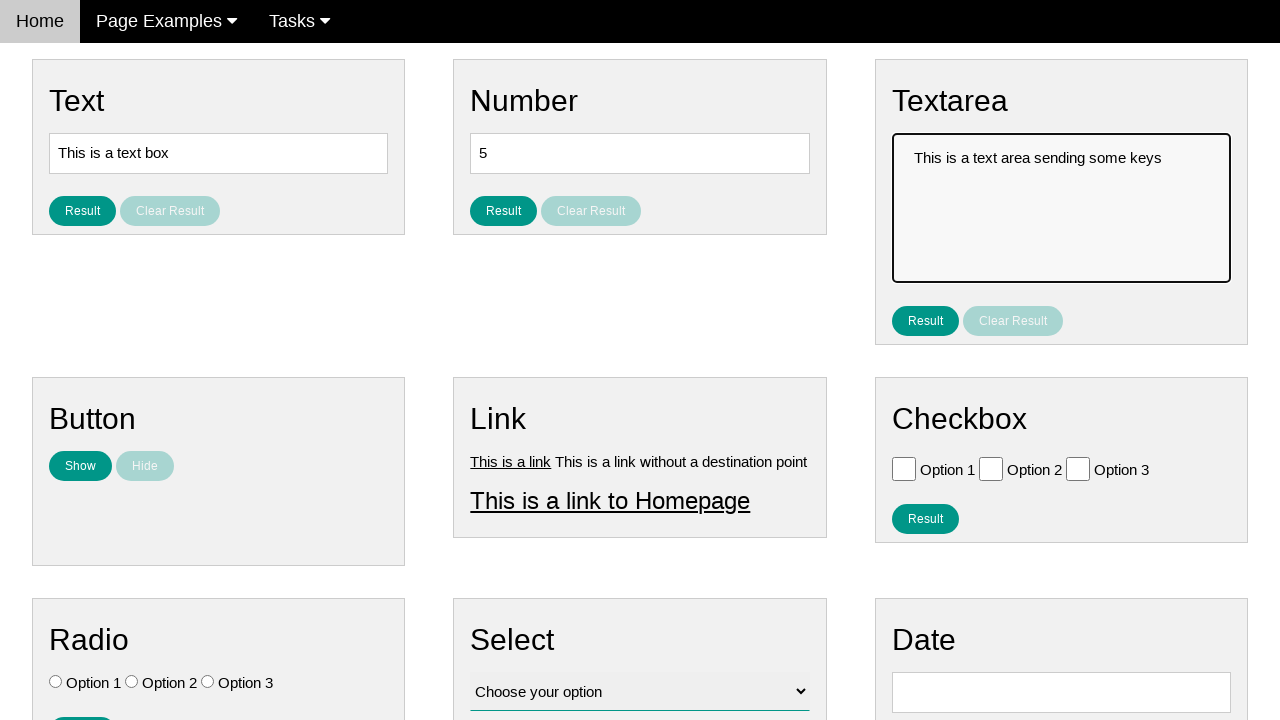

Cleared text area by filling with empty string on #text_area
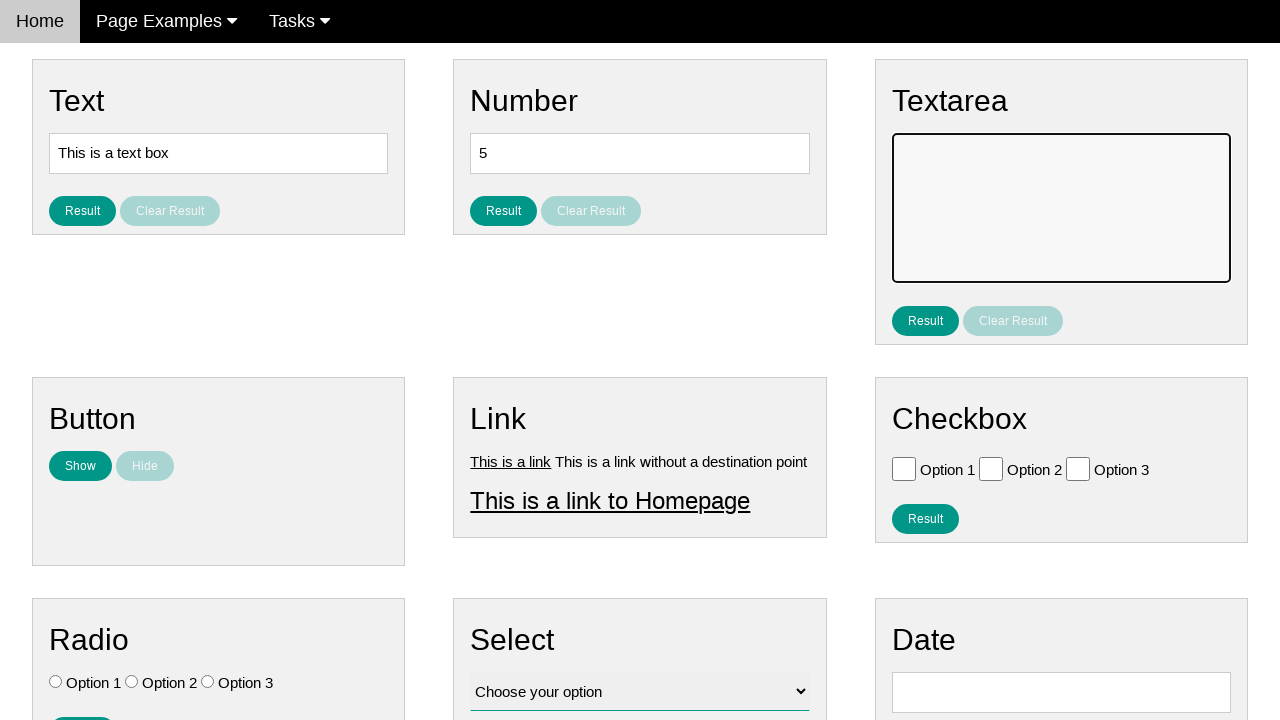

Verified text area is empty
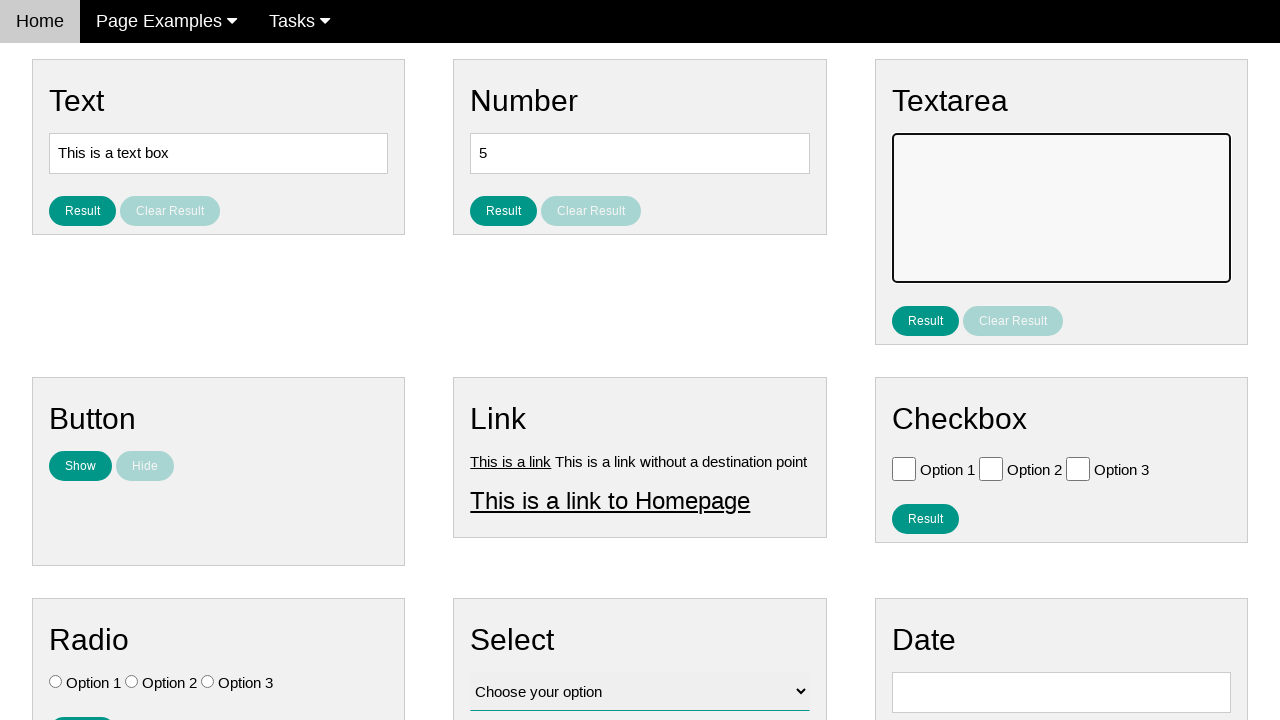

Filled text area with multi-line text 'New text in text area' and 'On two lines' on #text_area
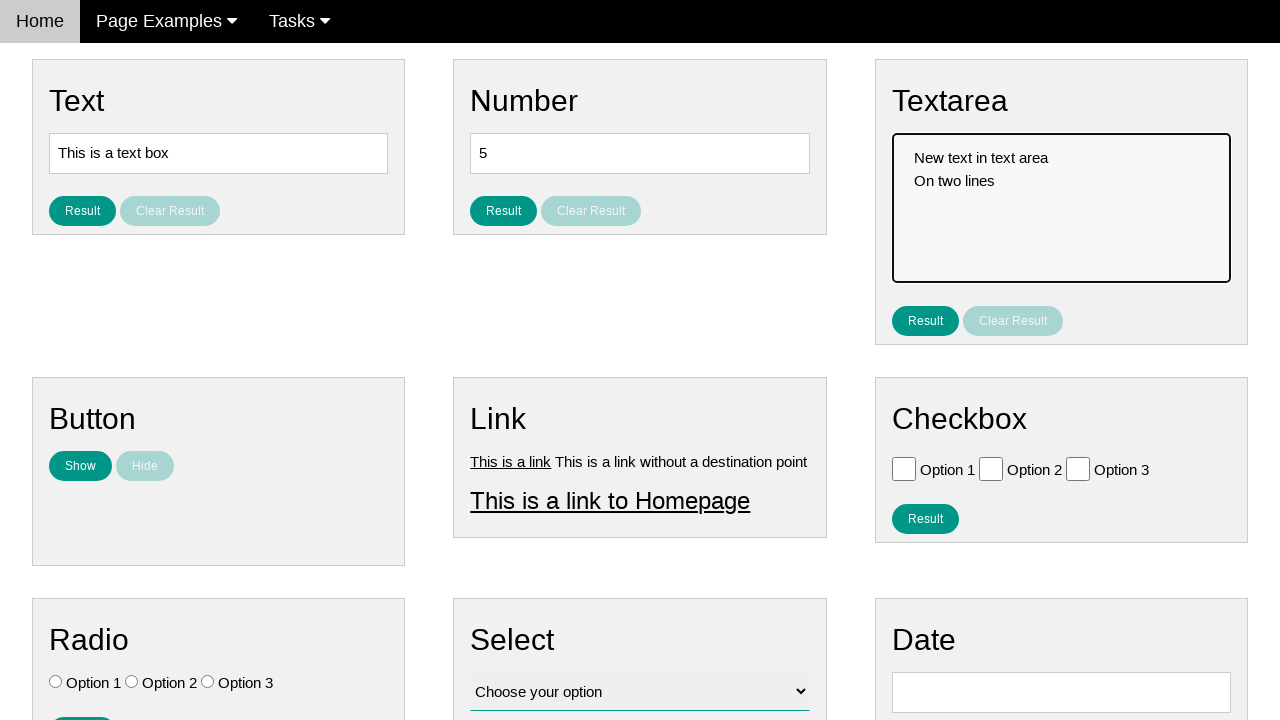

Verified text area contains the new multi-line text
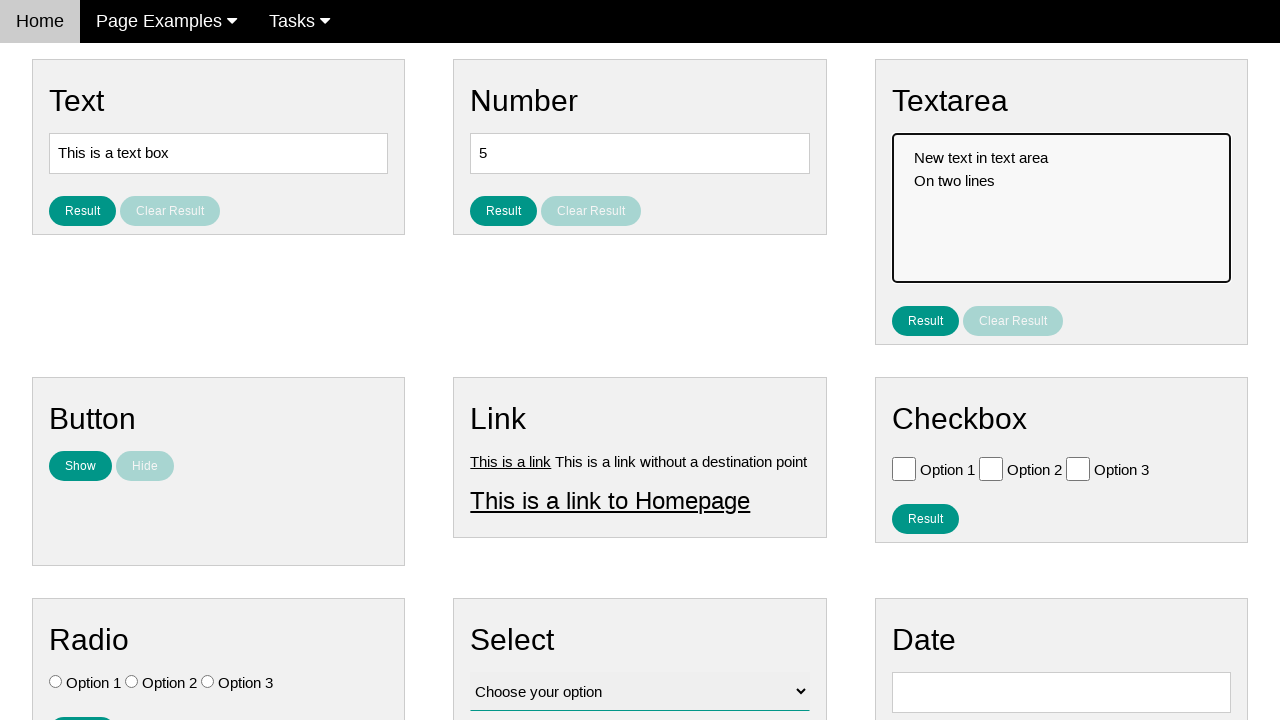

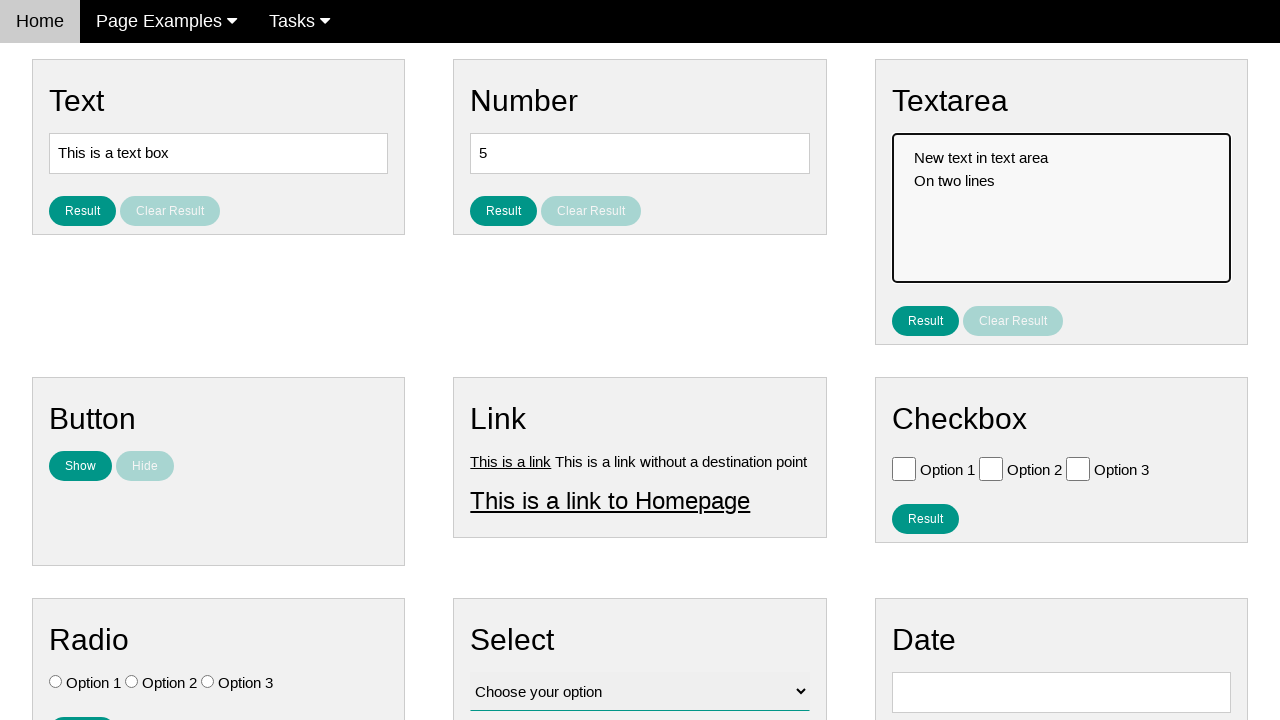